Tests an Angular practice page by filling a name input field, clicking on a shop navigation link, and scrolling to the bottom of the page.

Starting URL: https://www.rahulshettyacademy.com/angularpractice/

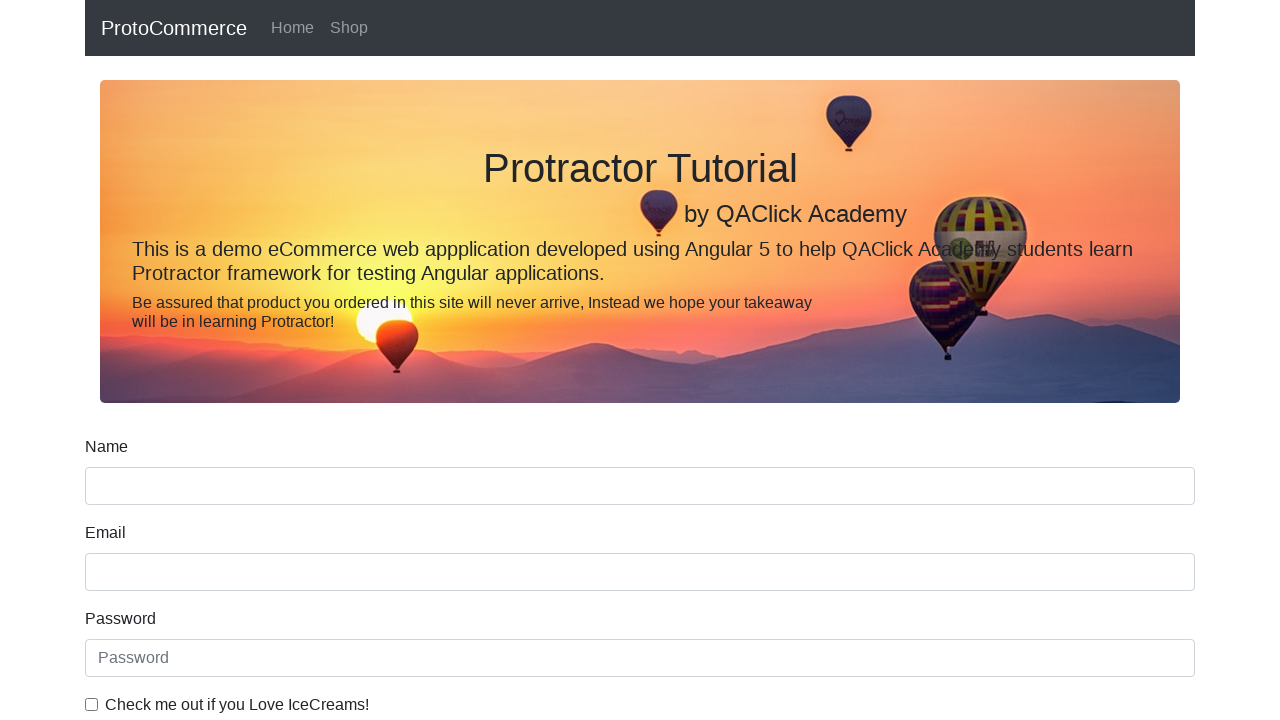

Filled name input field with 'hello' on input[name='name']
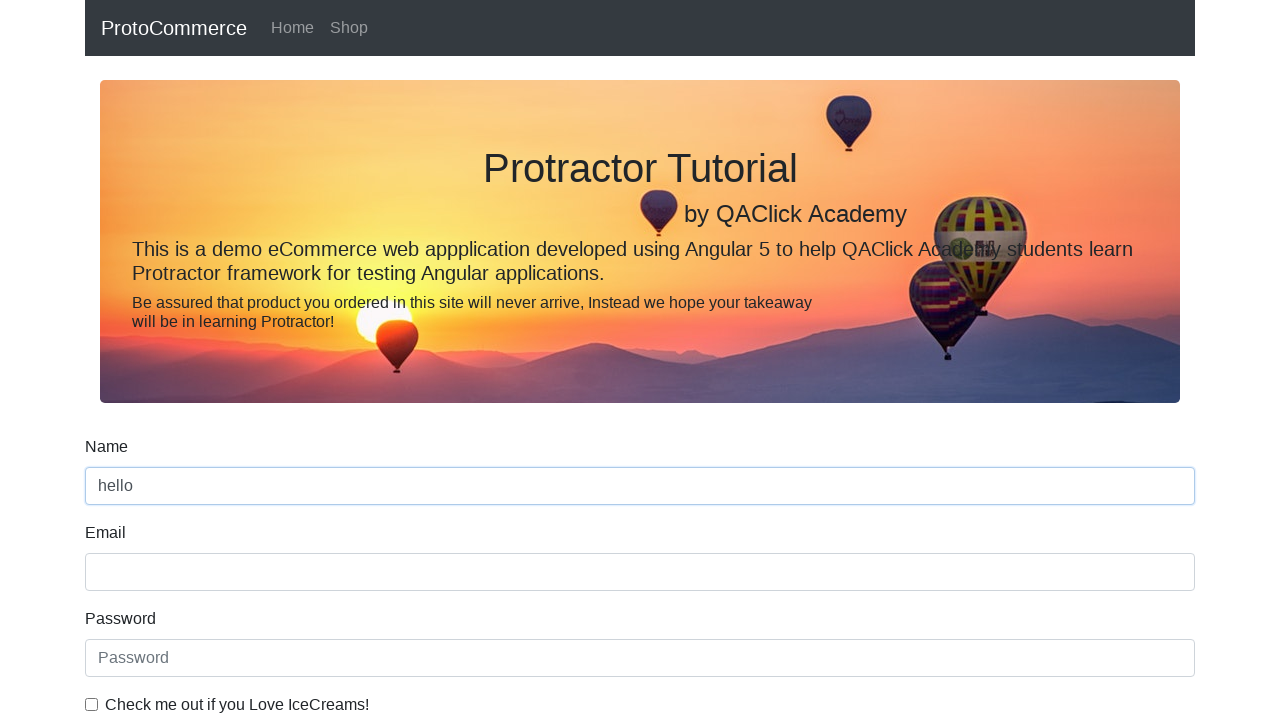

Clicked shop navigation link at (349, 28) on a[href*='shop']
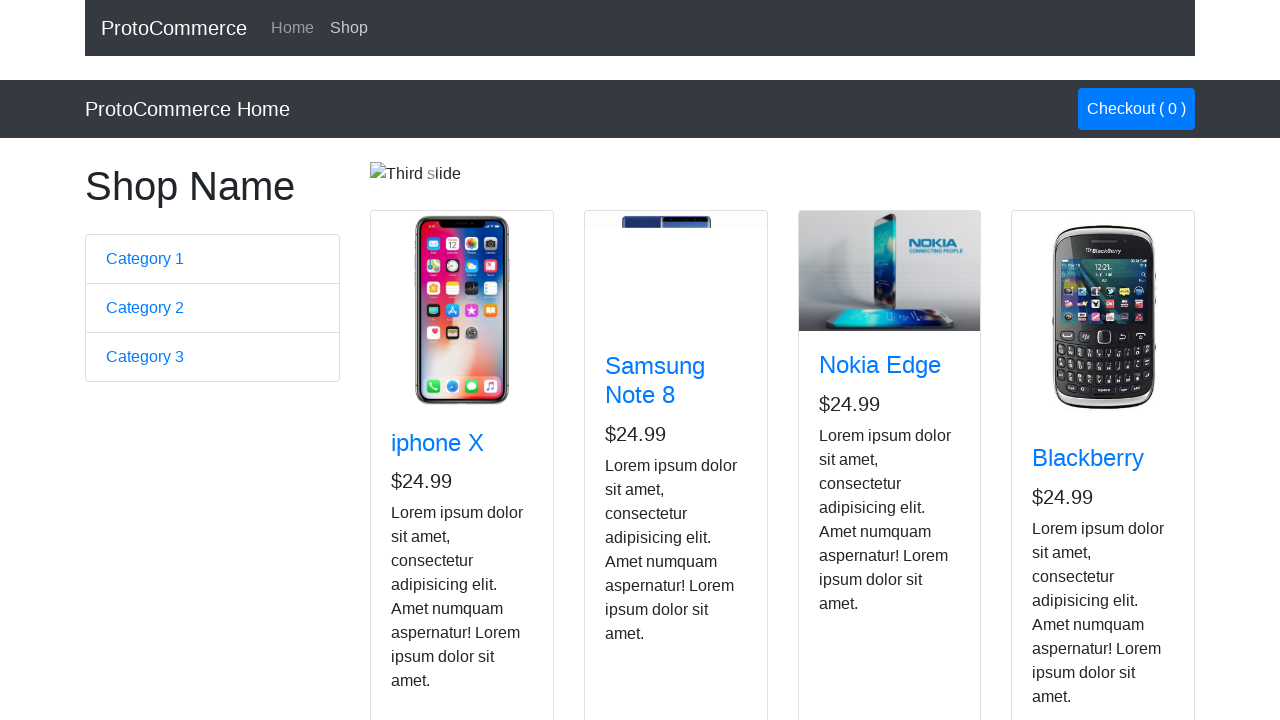

Page navigation completed (network idle)
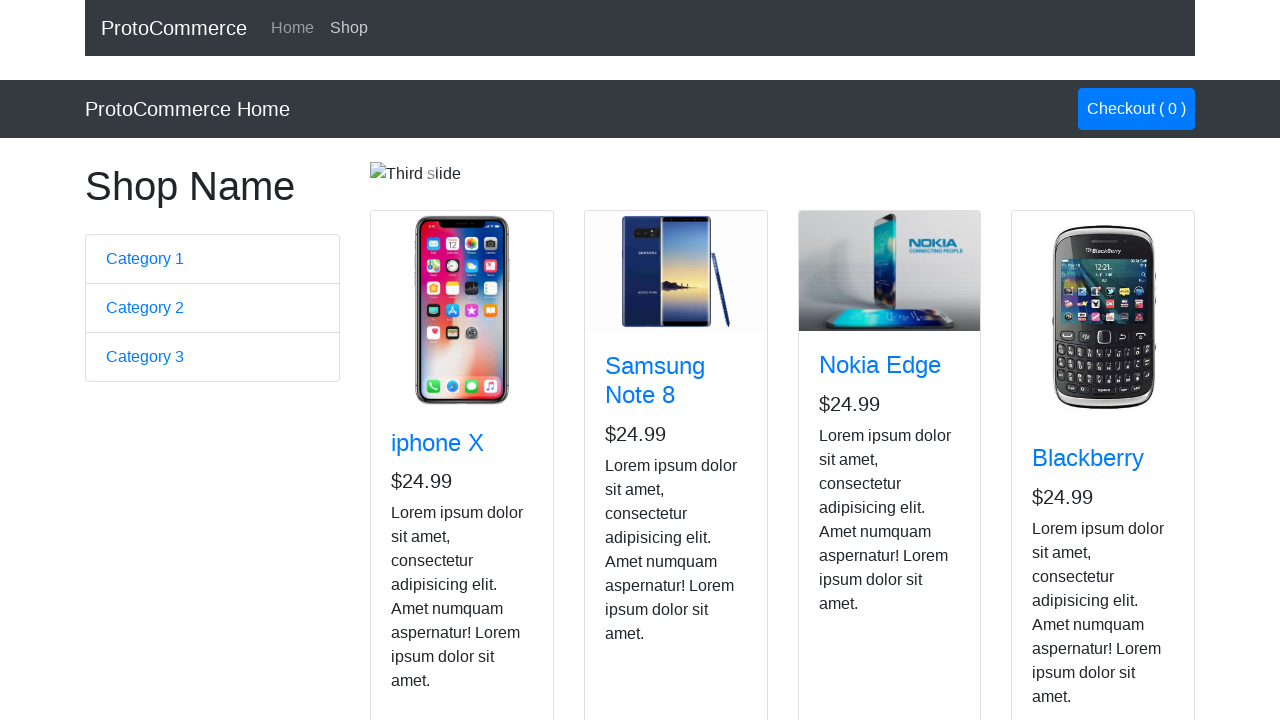

Scrolled to bottom of page
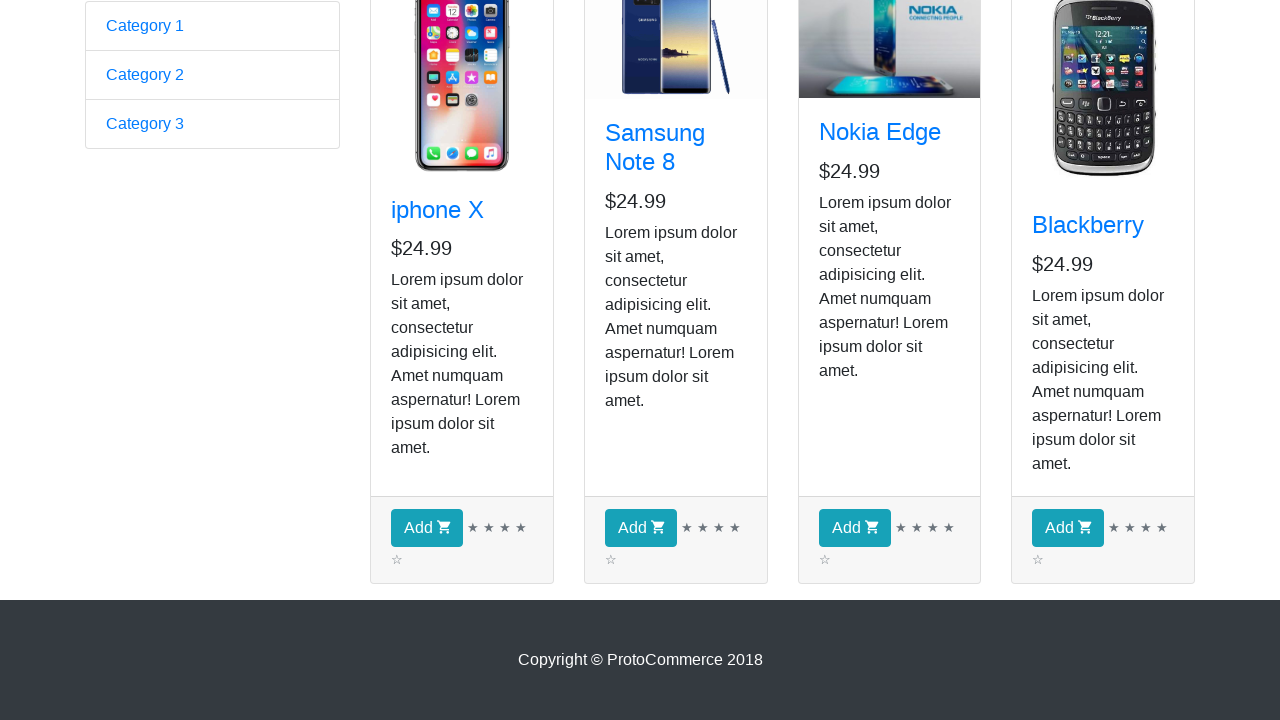

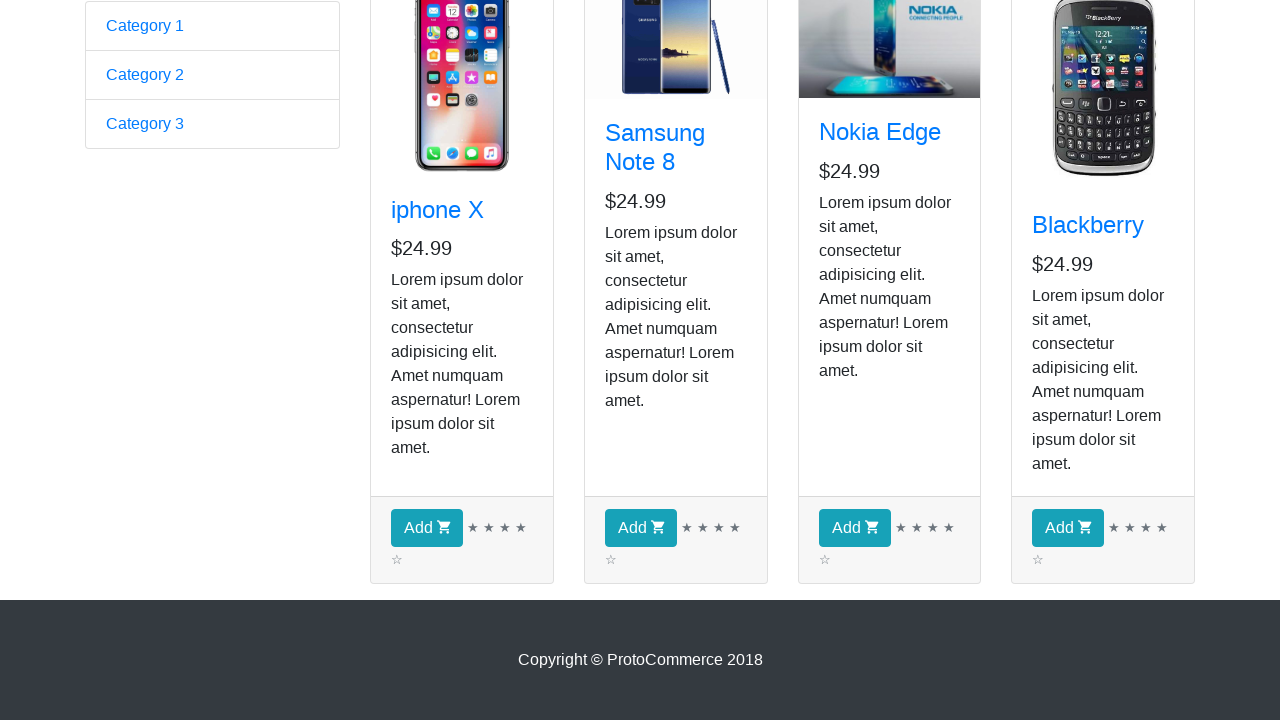